Tests right-click context menu functionality by right-clicking on an element and selecting the copy option from the context menu

Starting URL: http://swisnl.github.io/jQuery-contextMenu/demo.html

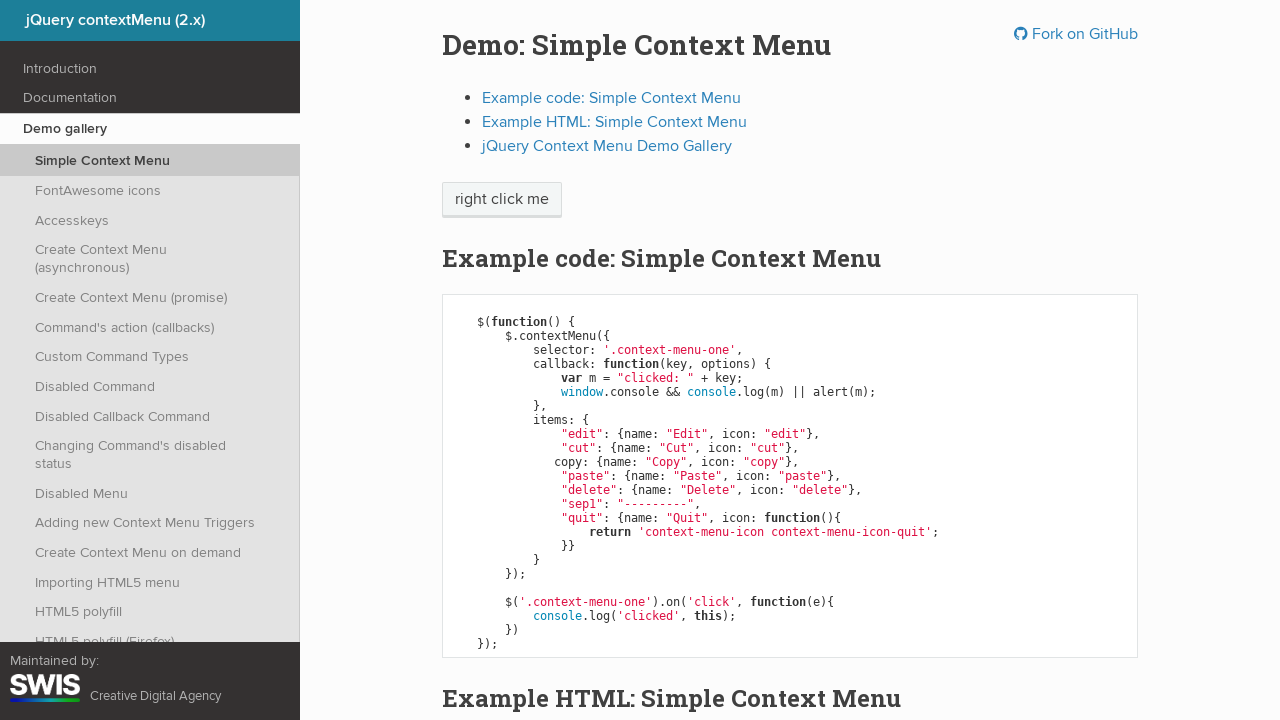

Located the right-click context menu element
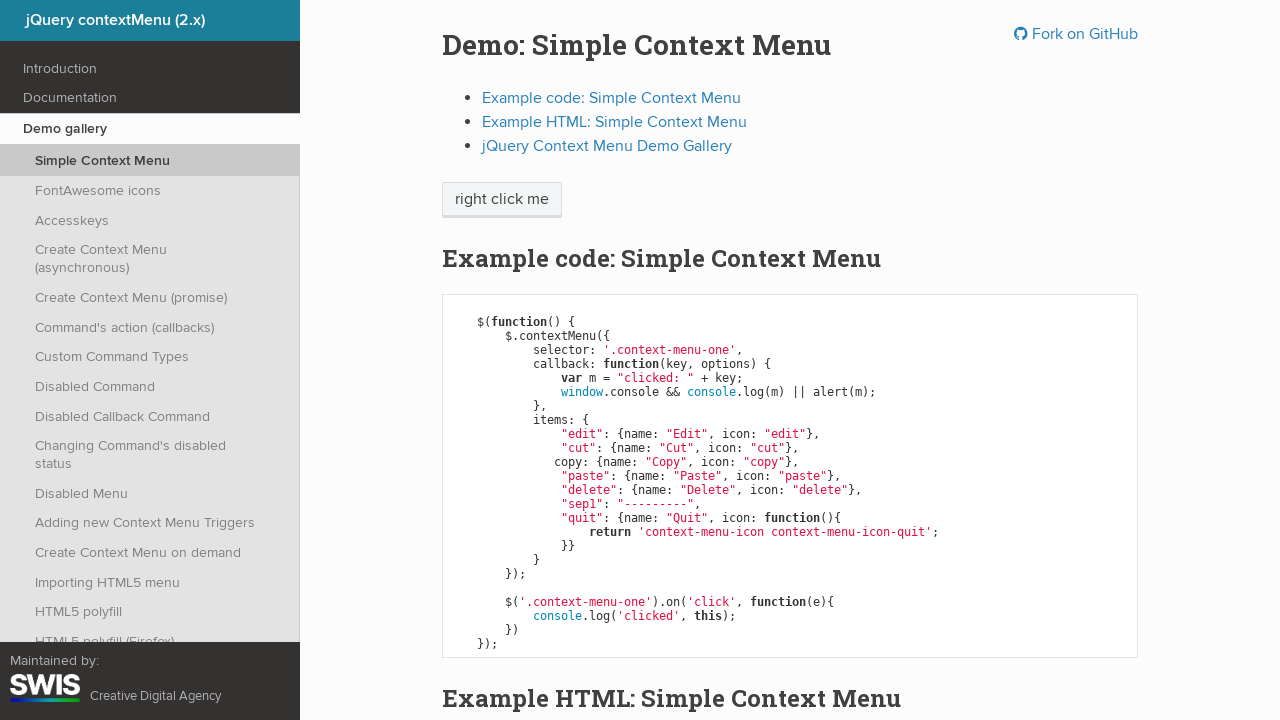

Right-clicked on the context menu element at (502, 200) on .context-menu-one
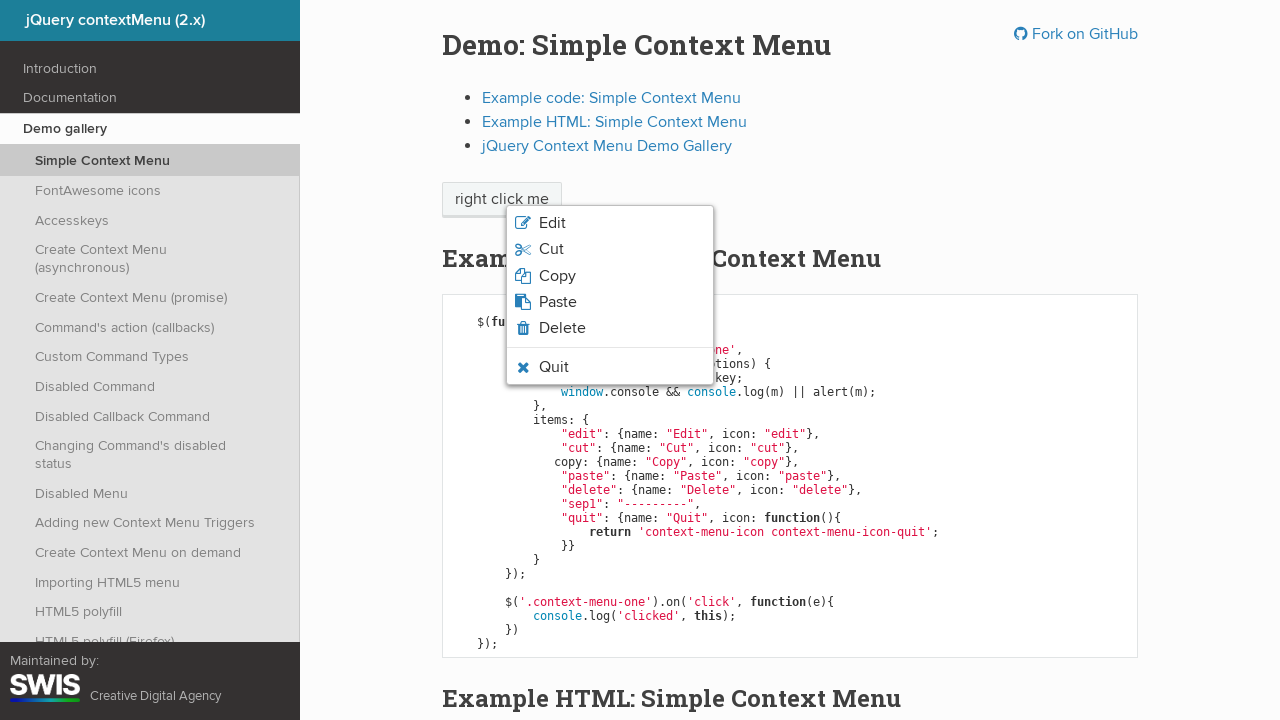

Clicked the copy option from the context menu at (610, 276) on .context-menu-icon.context-menu-icon-copy
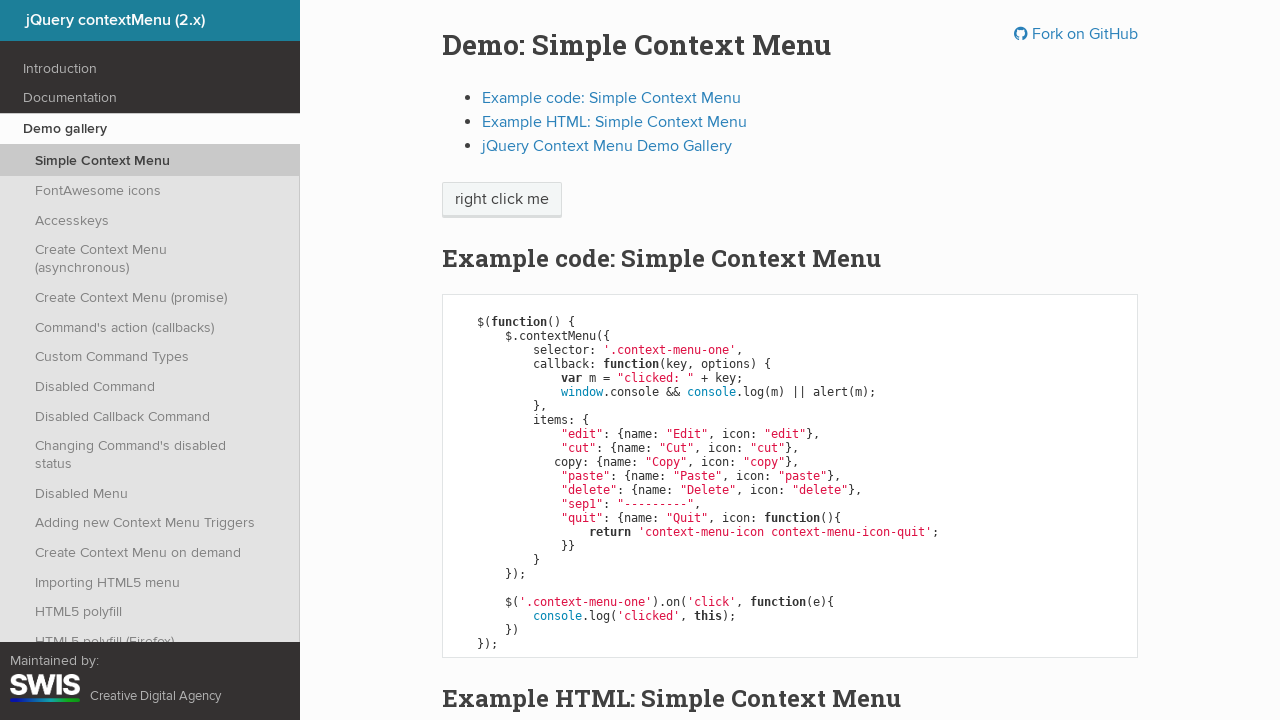

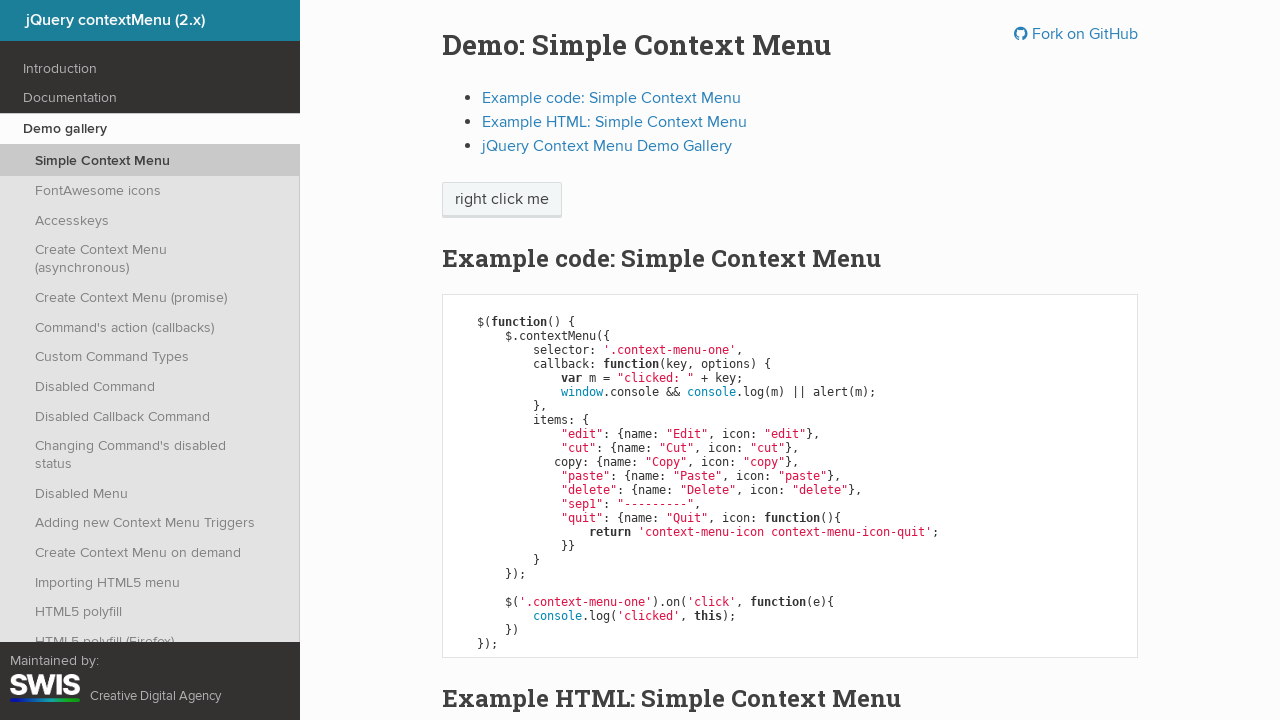